Tests the calculator by performing addition (2+9) and verifying the result equals 11

Starting URL: https://dgotlieb.github.io/WebCalculator

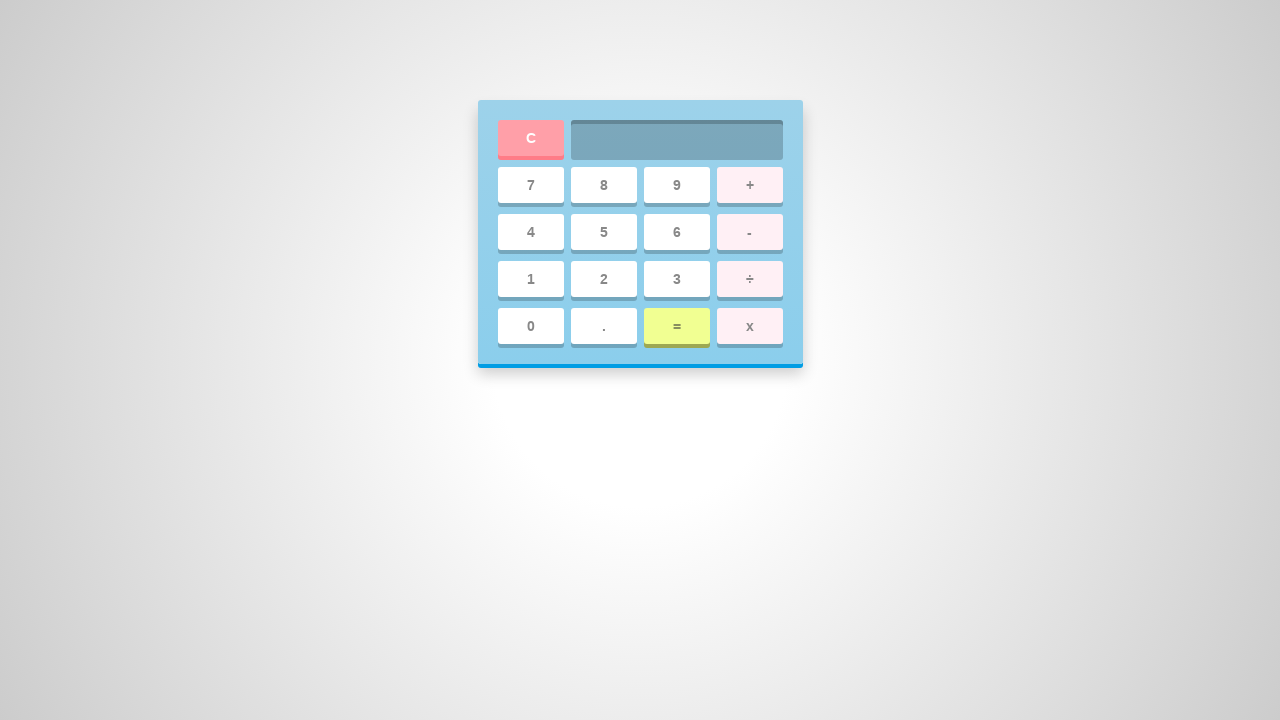

Clicked the '2' button at (604, 279) on #two
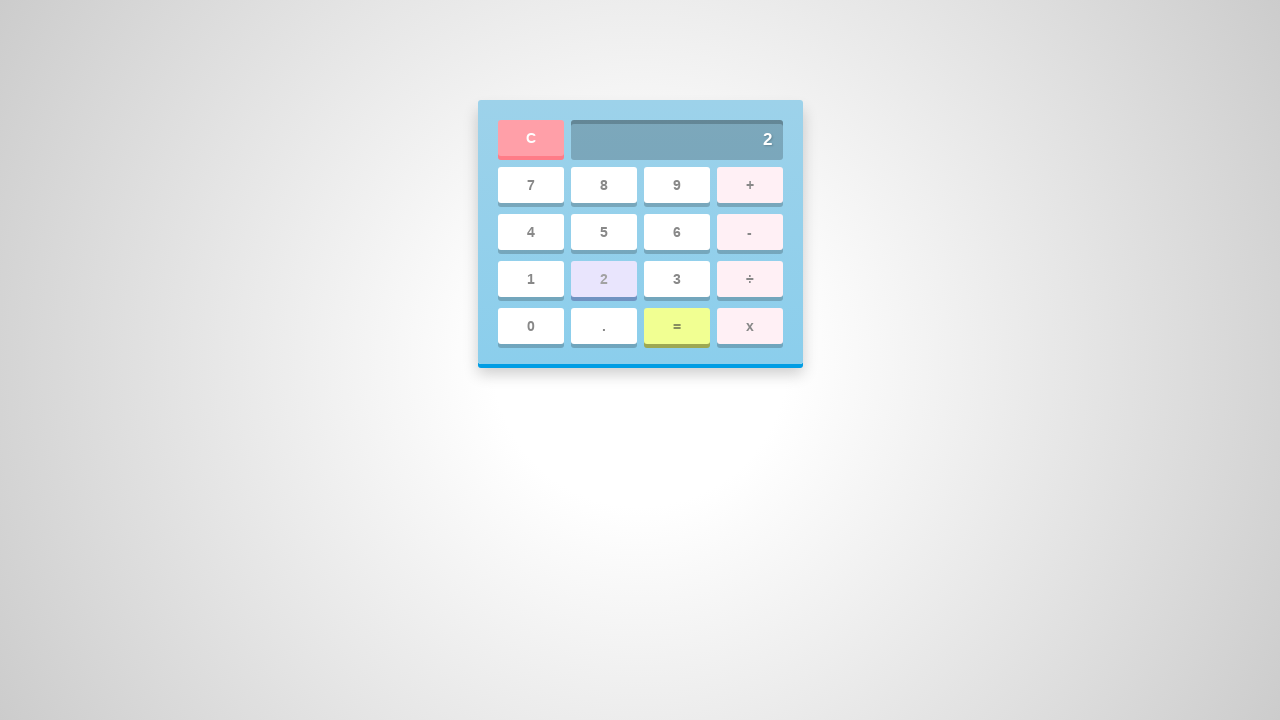

Clicked the add button at (750, 185) on #add
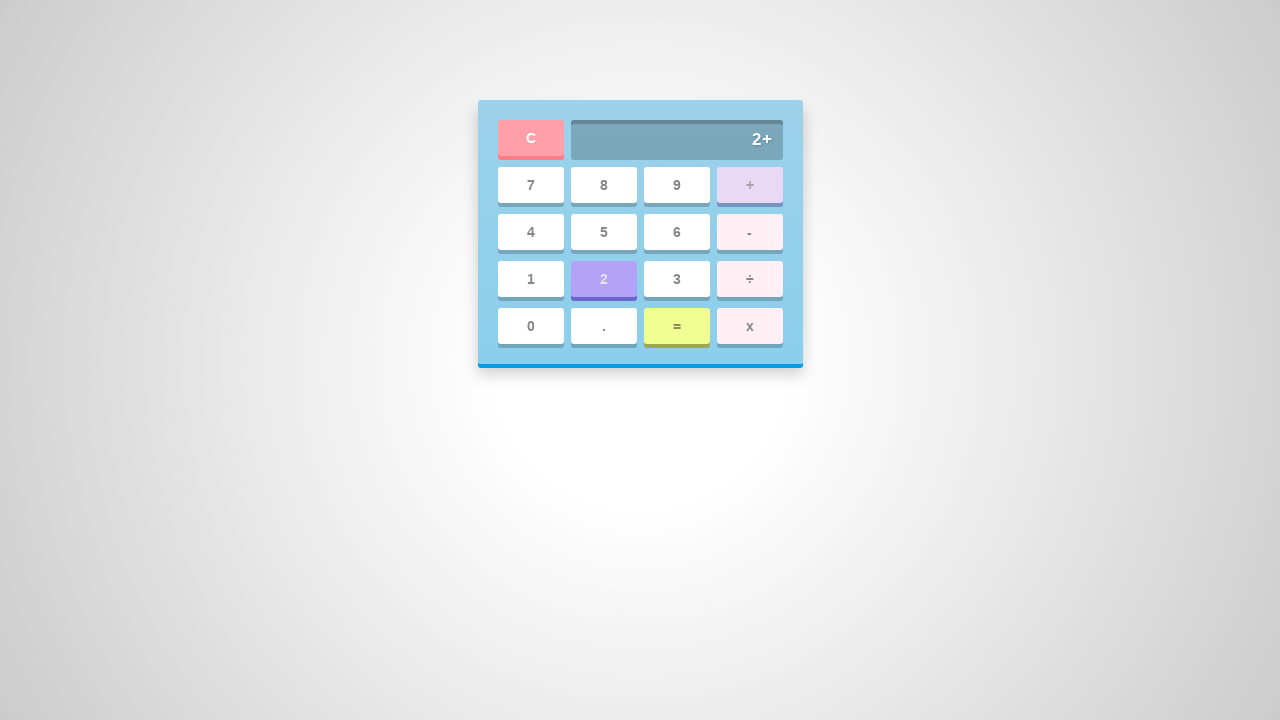

Clicked the '9' button at (676, 185) on #nine
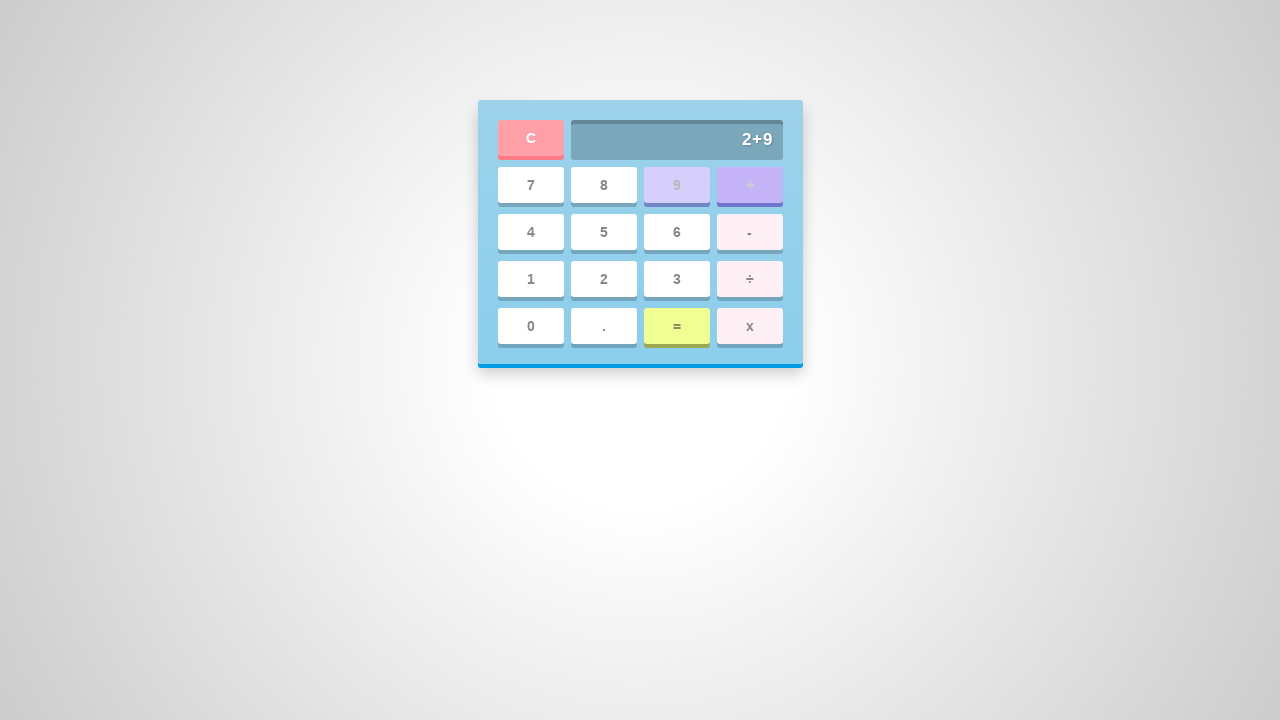

Clicked the equals button to calculate result at (676, 326) on #equal
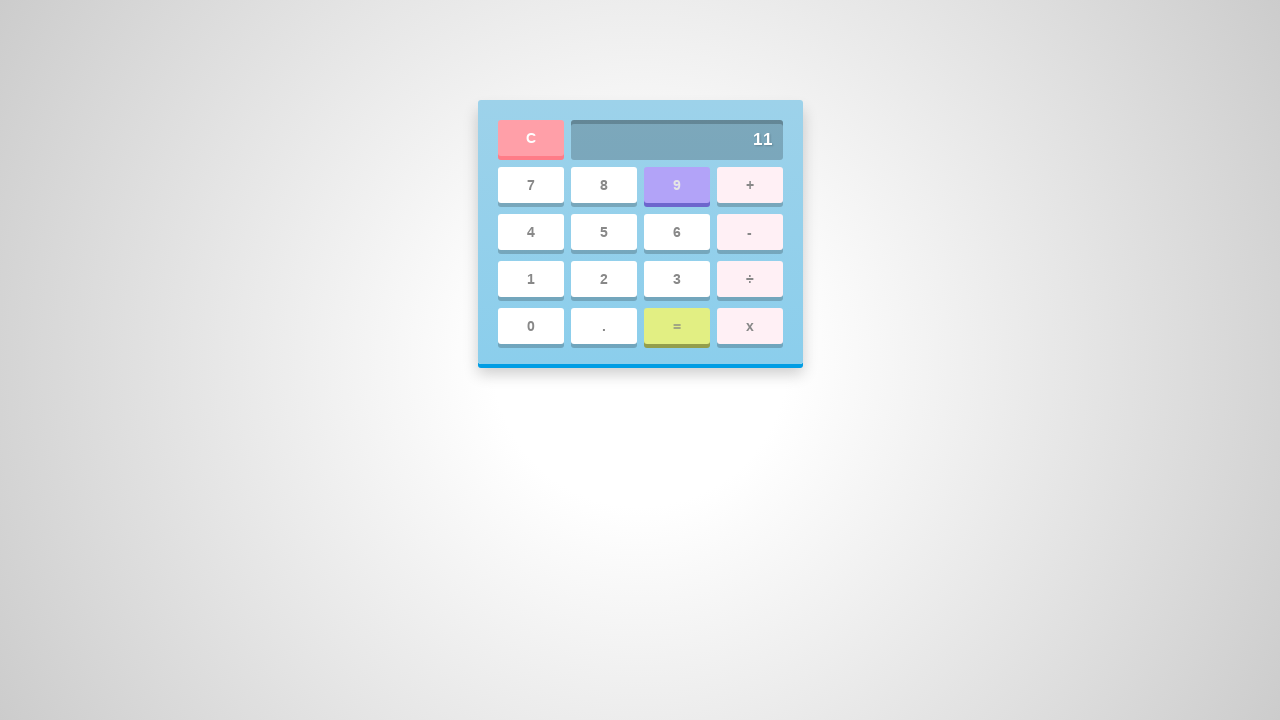

Result screen appeared showing the calculation result
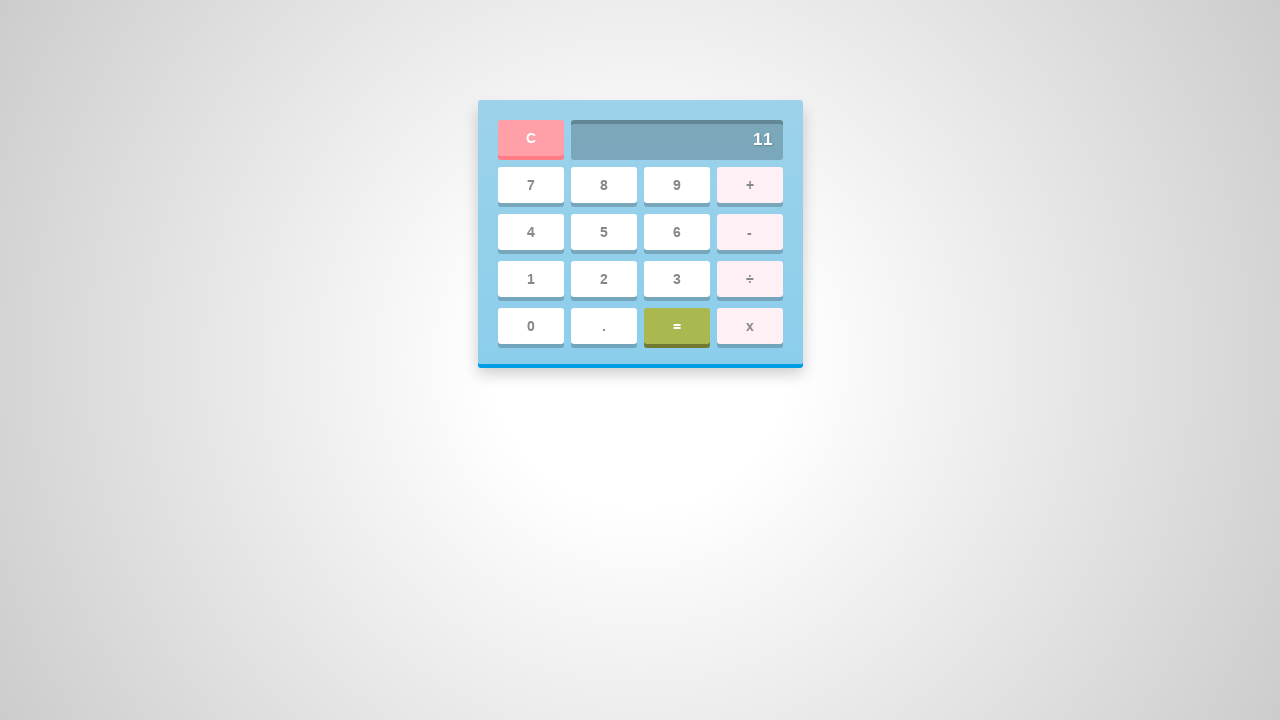

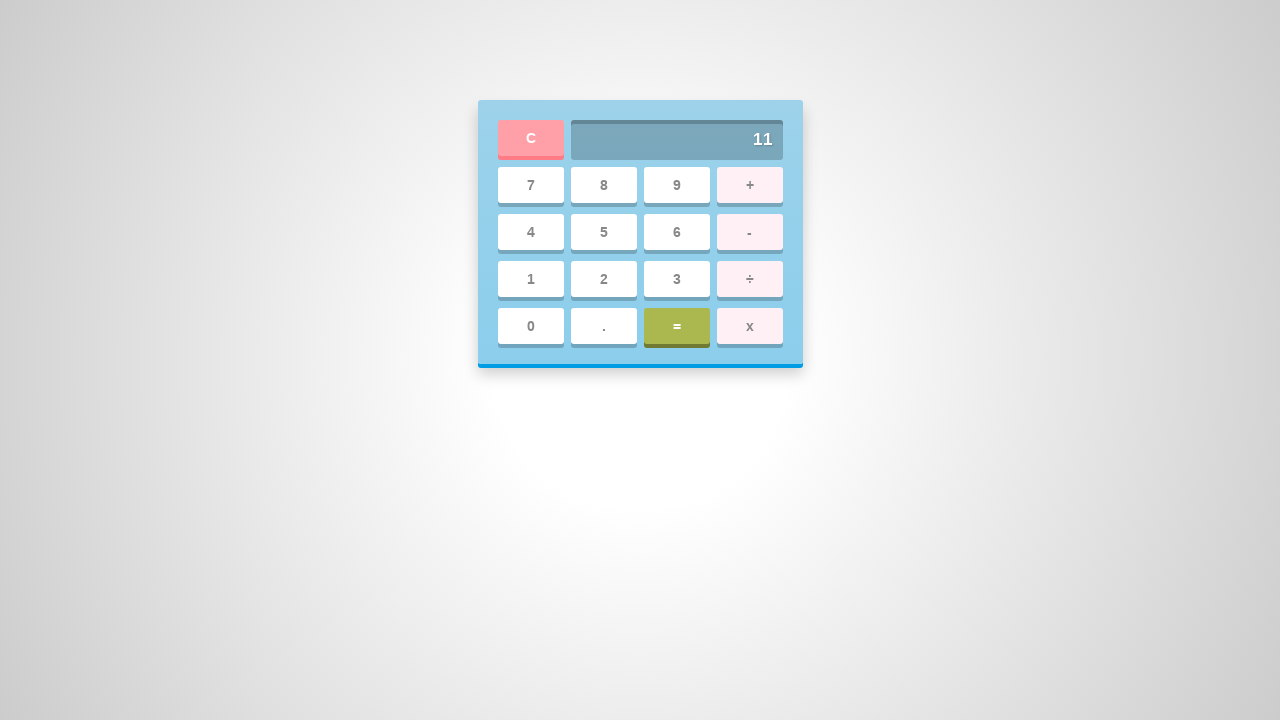